Tests drag and drop functionality on the jQuery UI droppable demo page by dragging an element and dropping it onto a target area within an iframe.

Starting URL: https://jqueryui.com/droppable/

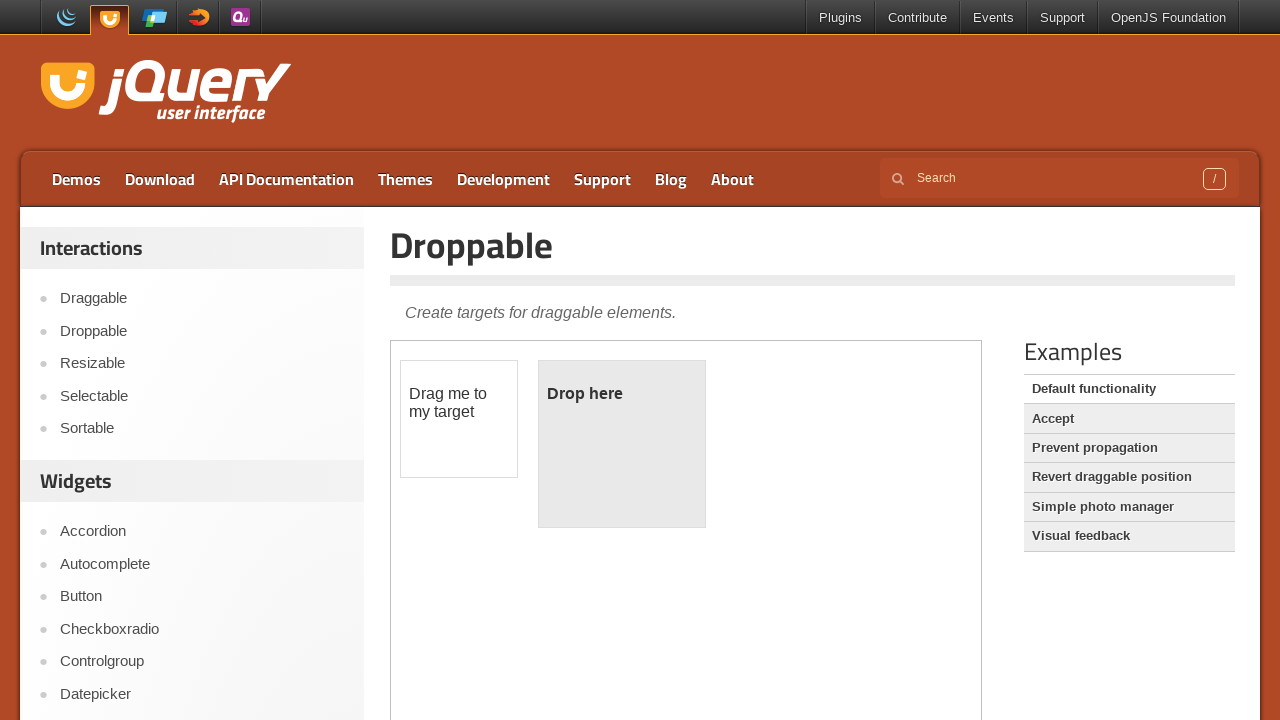

Located the demo iframe containing drag and drop elements
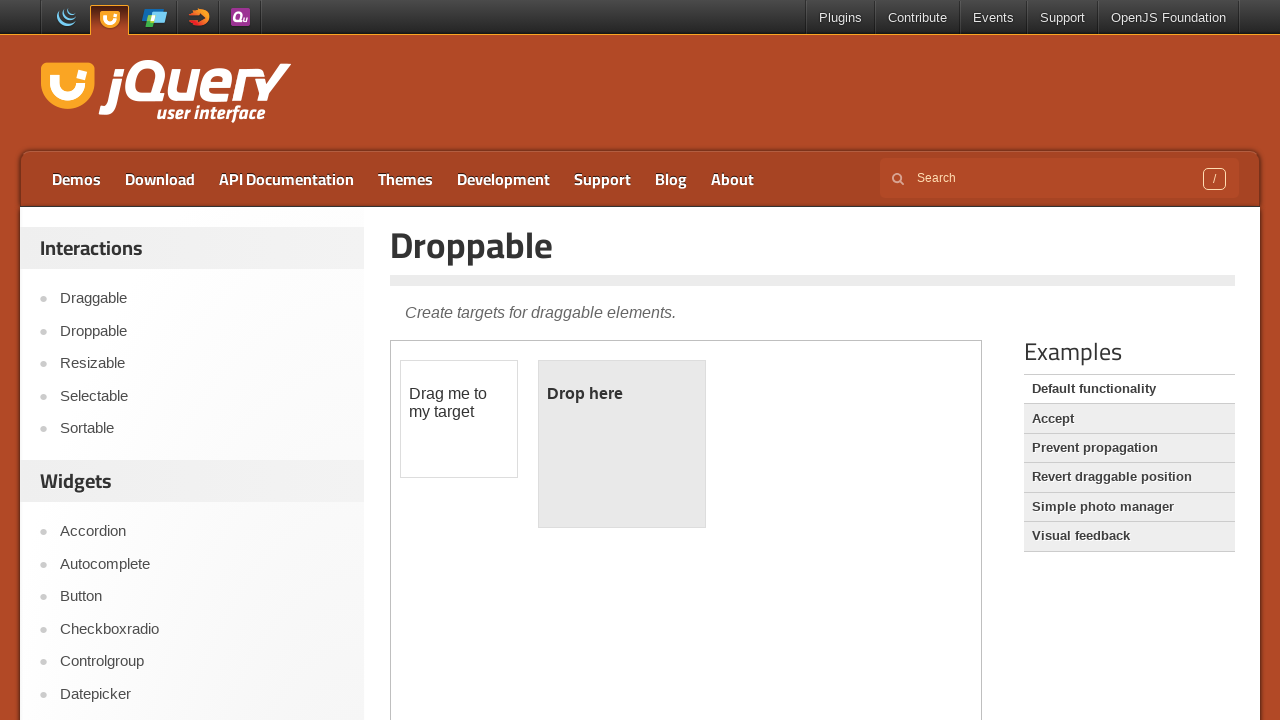

Located the draggable element
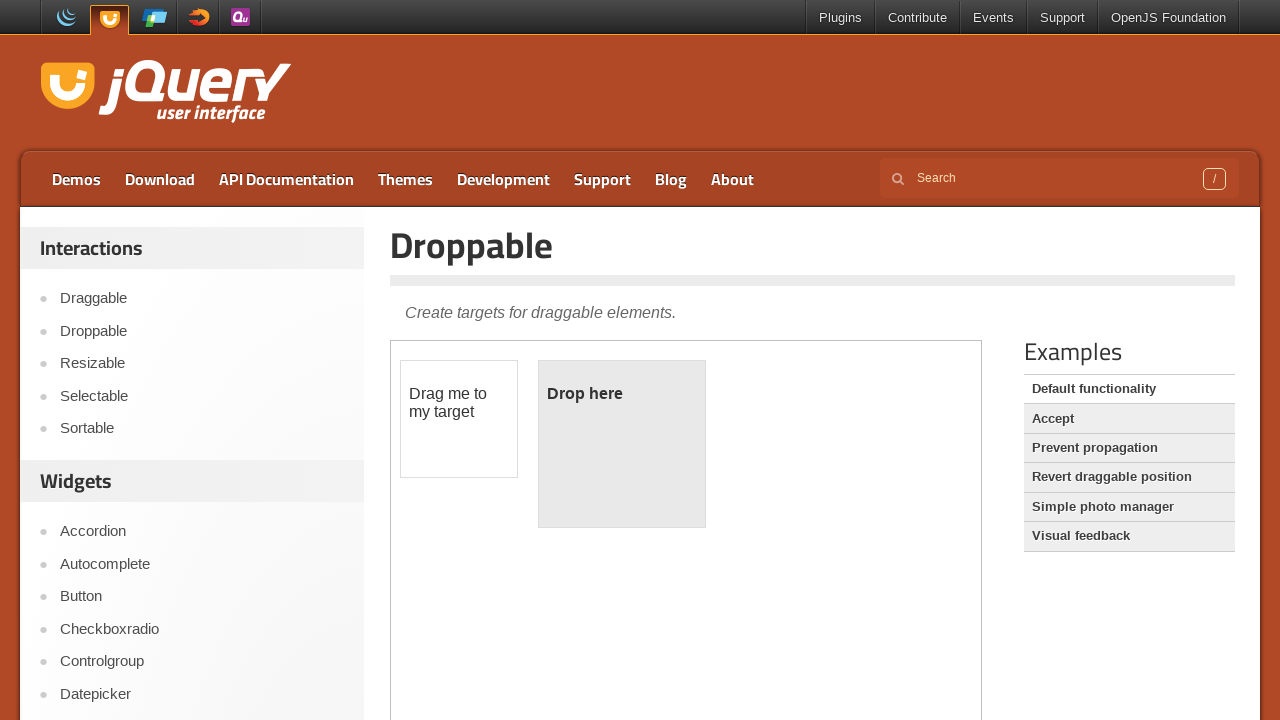

Located the droppable target element
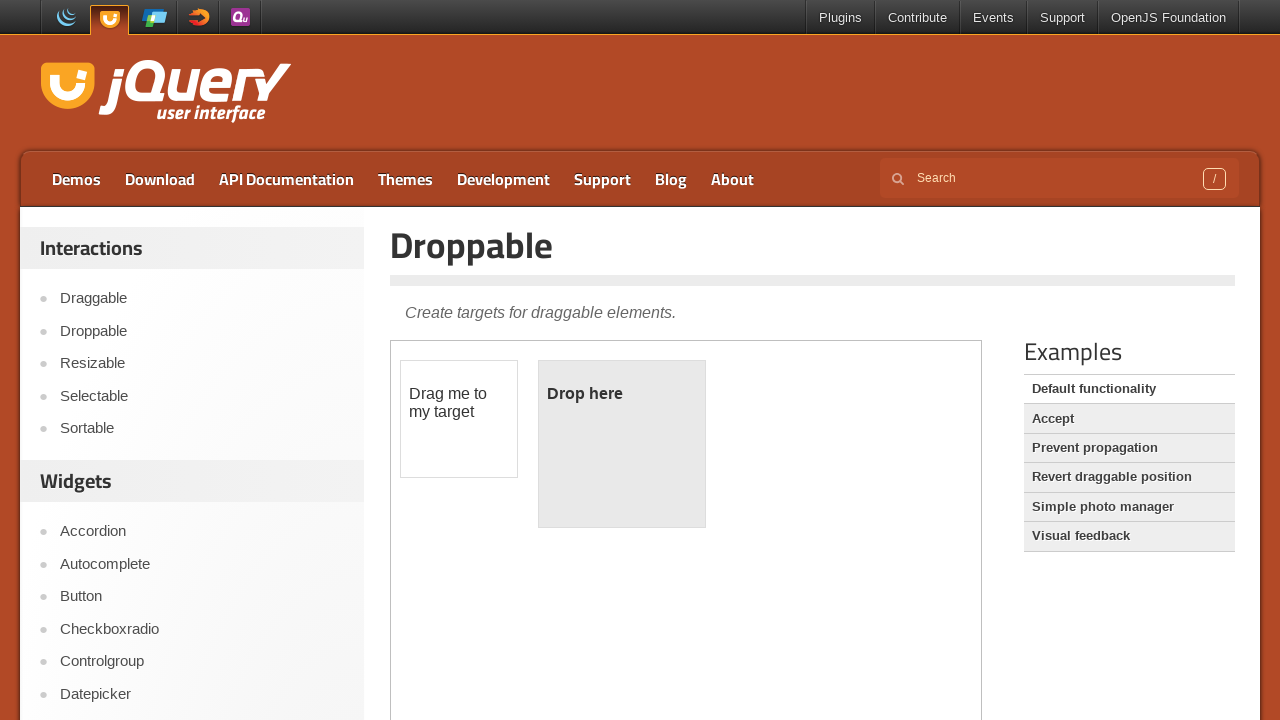

Dragged the draggable element and dropped it onto the droppable target at (622, 444)
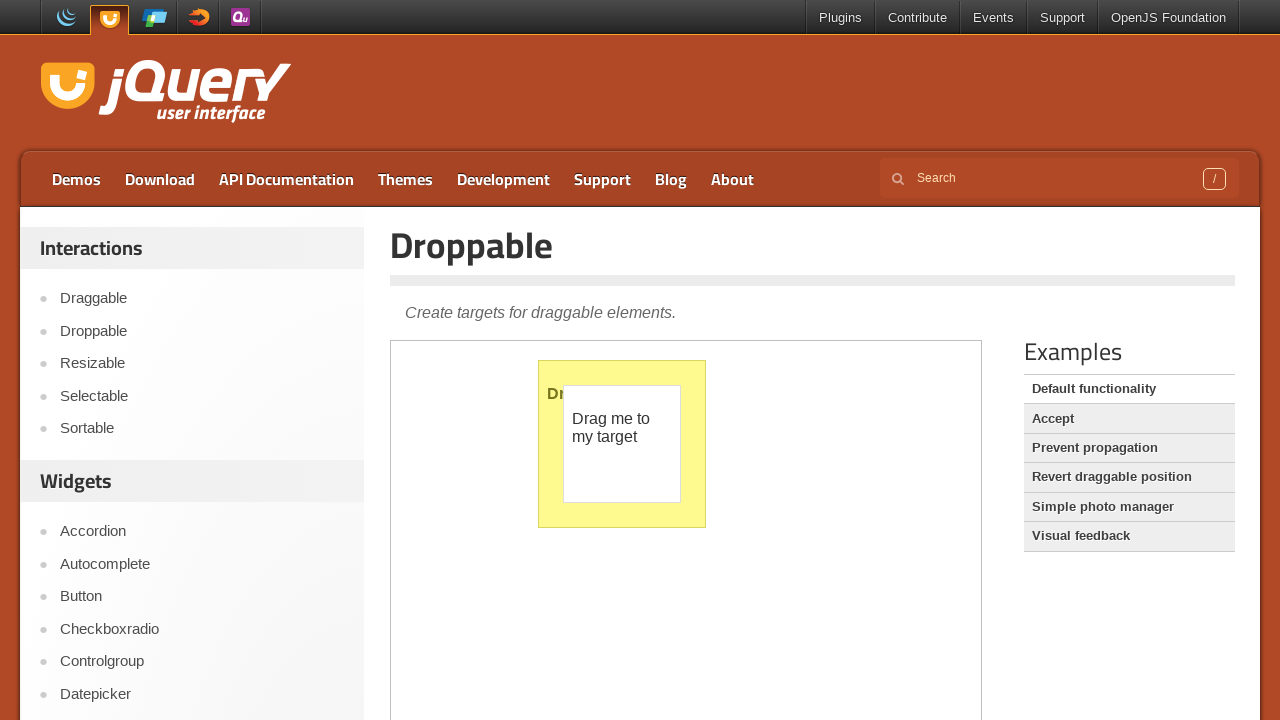

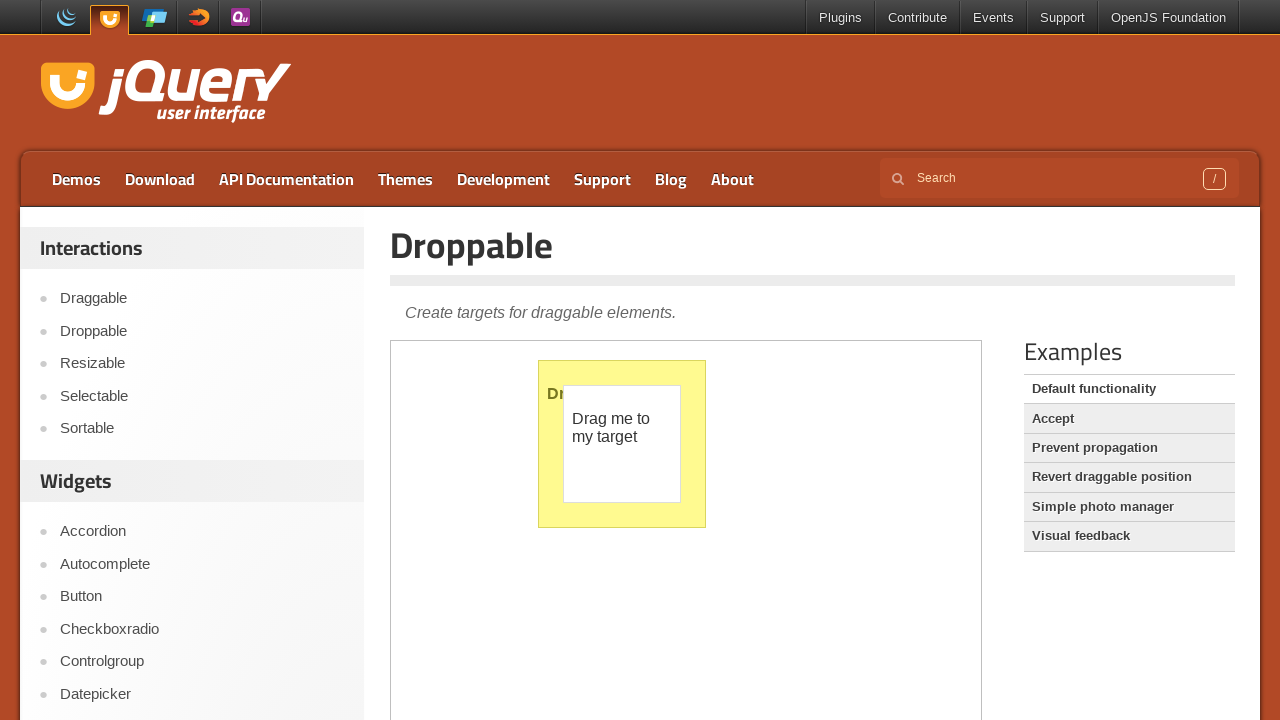